Tests that an item is removed when edited with an empty text string

Starting URL: https://demo.playwright.dev/todomvc

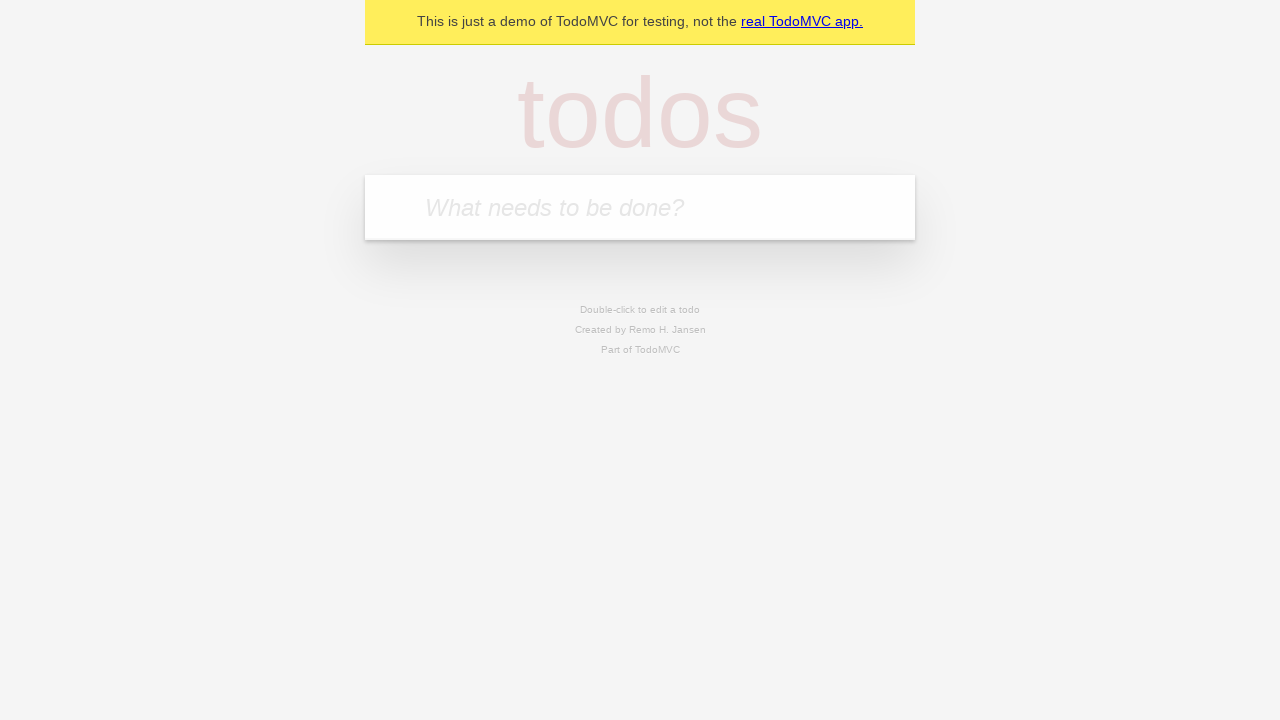

Filled todo input with 'buy some cheese' on internal:attr=[placeholder="What needs to be done?"i]
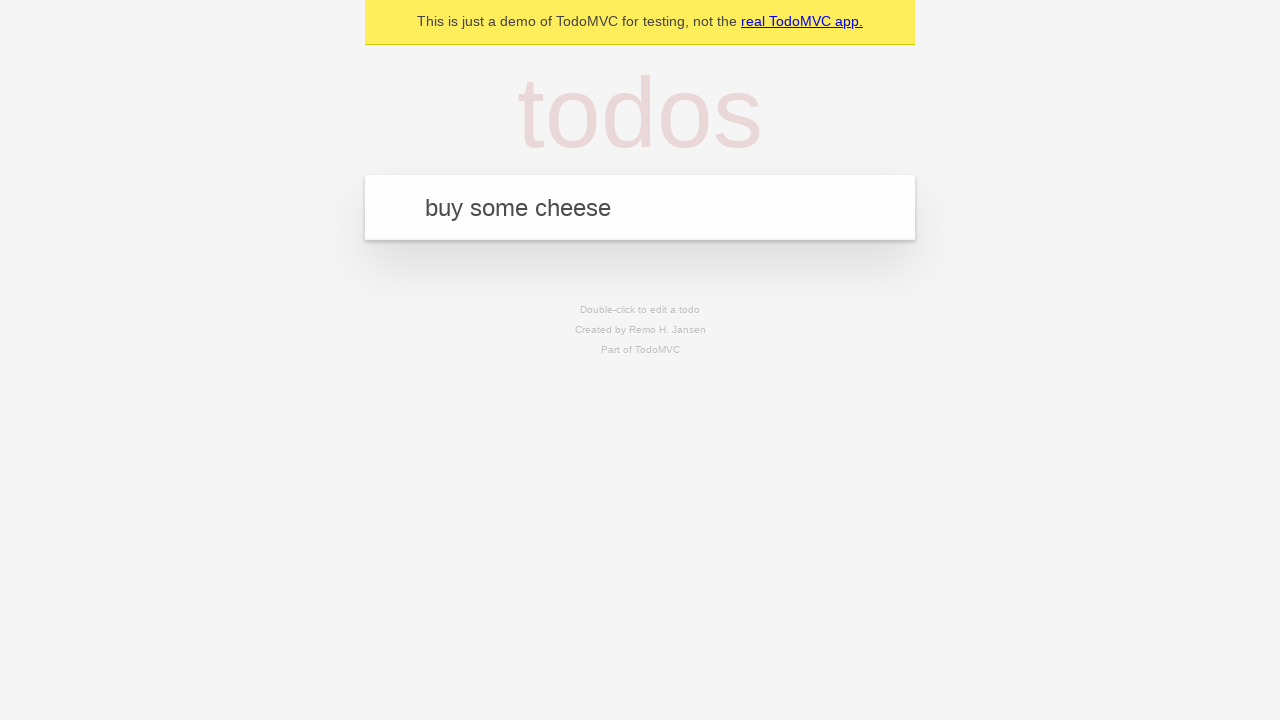

Pressed Enter to add first todo item on internal:attr=[placeholder="What needs to be done?"i]
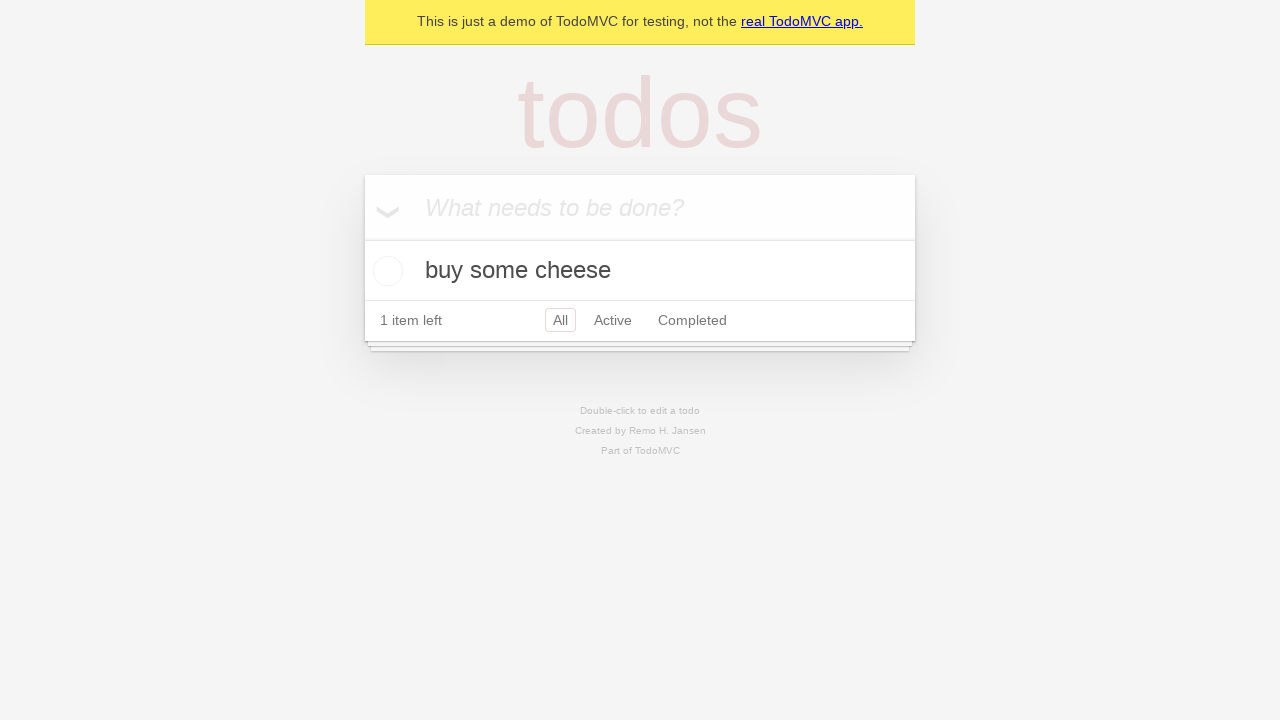

Filled todo input with 'feed the cat' on internal:attr=[placeholder="What needs to be done?"i]
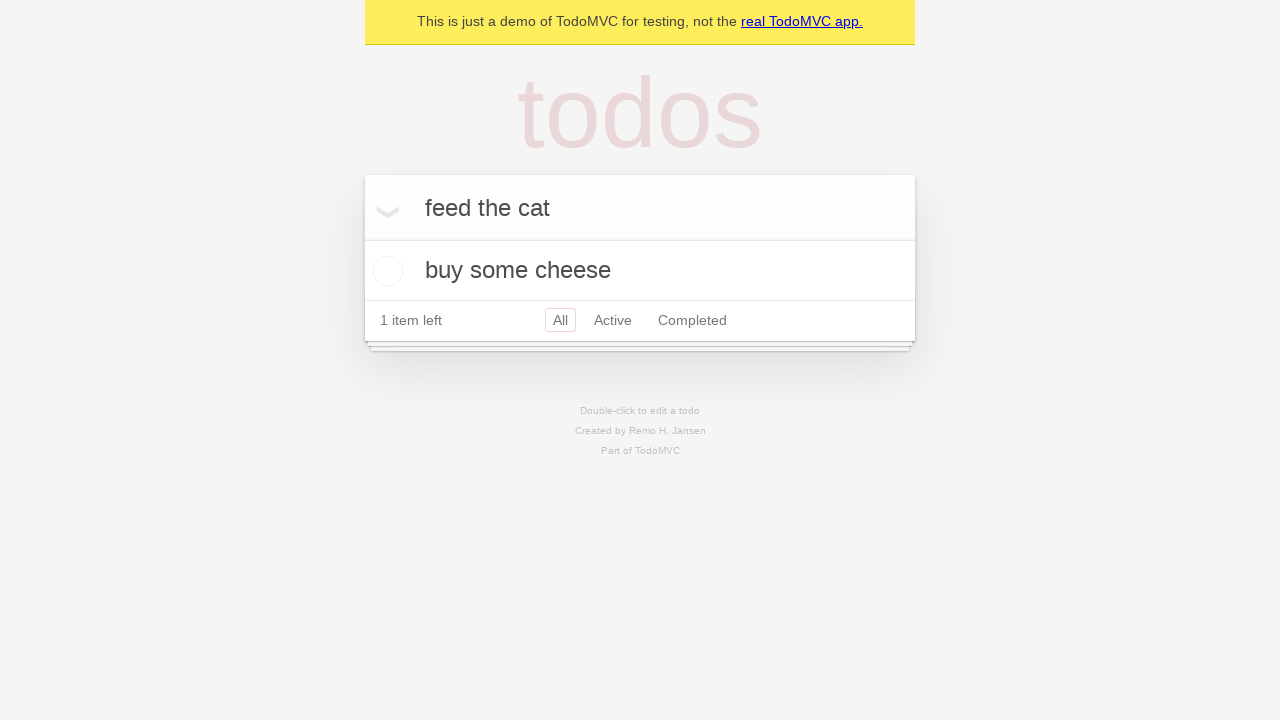

Pressed Enter to add second todo item on internal:attr=[placeholder="What needs to be done?"i]
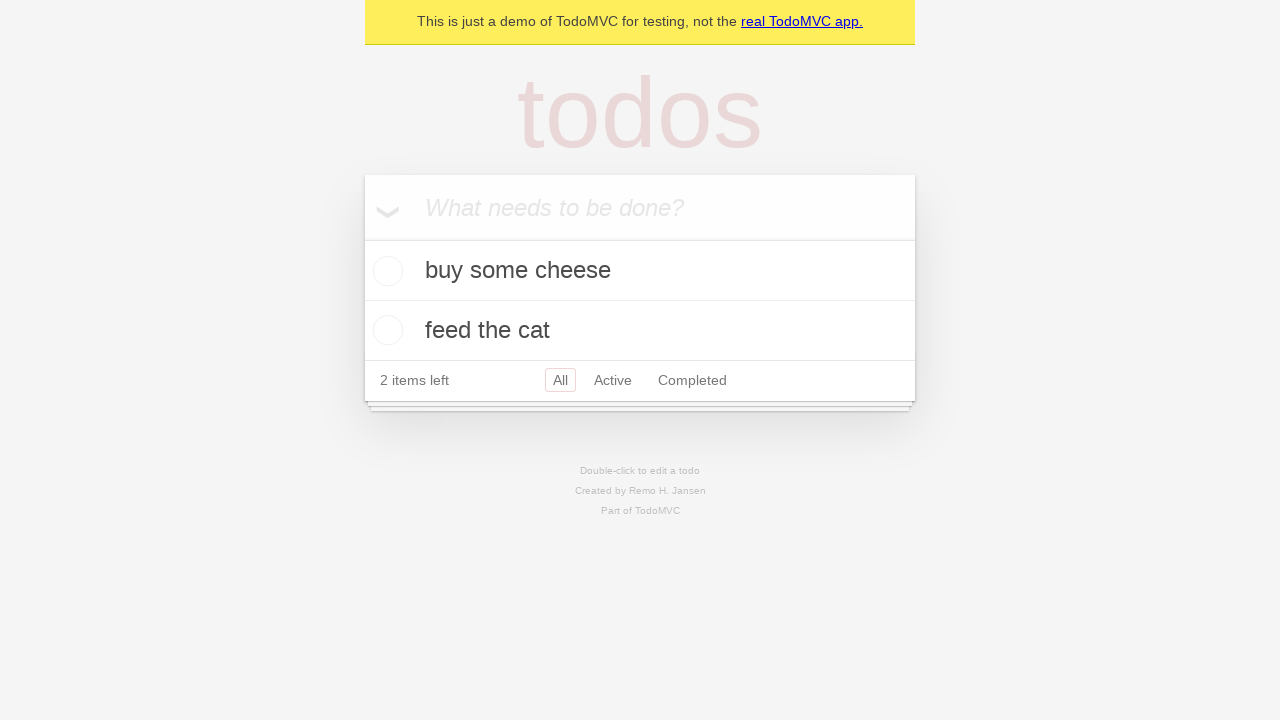

Filled todo input with 'book a doctors appointment' on internal:attr=[placeholder="What needs to be done?"i]
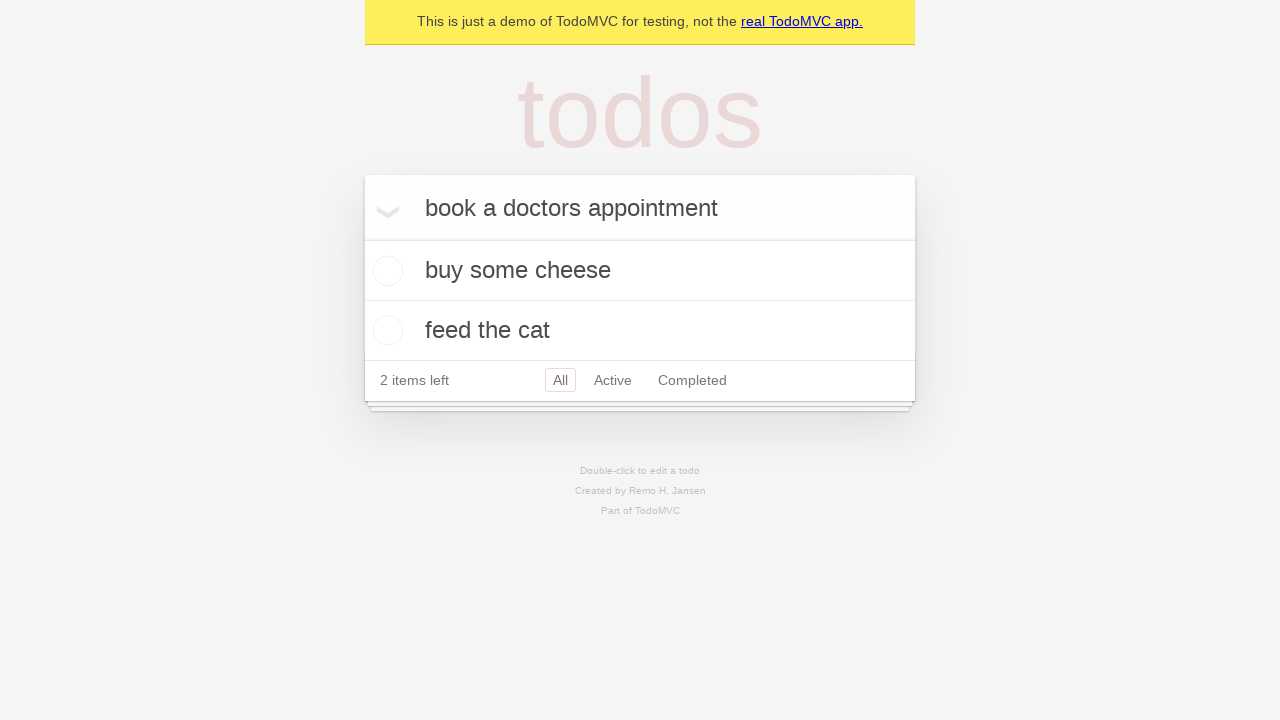

Pressed Enter to add third todo item on internal:attr=[placeholder="What needs to be done?"i]
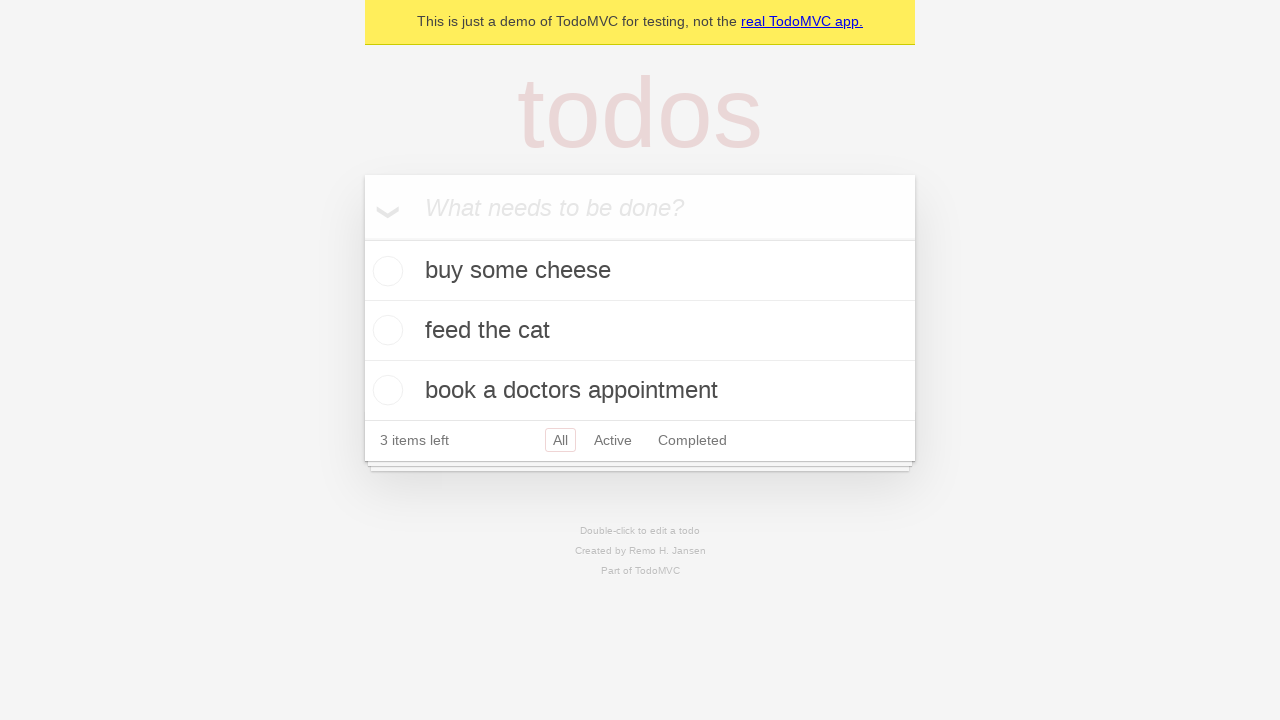

Double-clicked second todo item to enter edit mode at (640, 331) on internal:testid=[data-testid="todo-item"s] >> nth=1
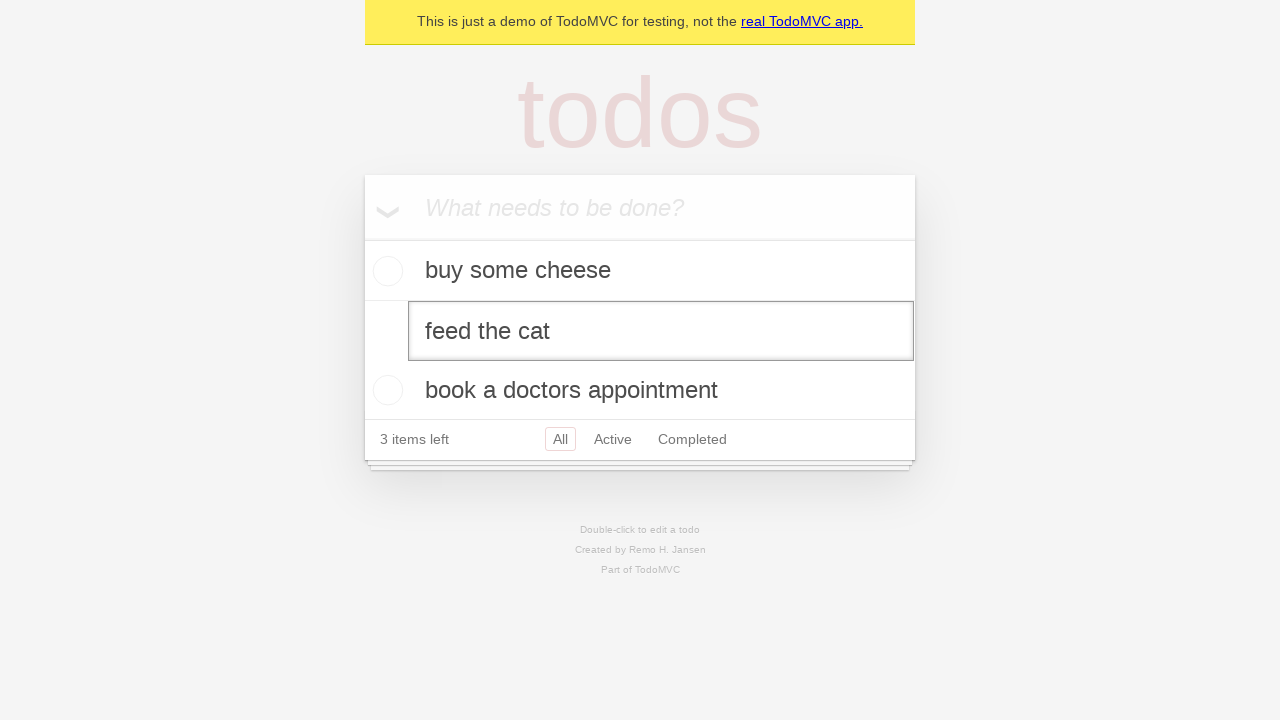

Cleared text in edit field by filling with empty string on internal:testid=[data-testid="todo-item"s] >> nth=1 >> internal:role=textbox[nam
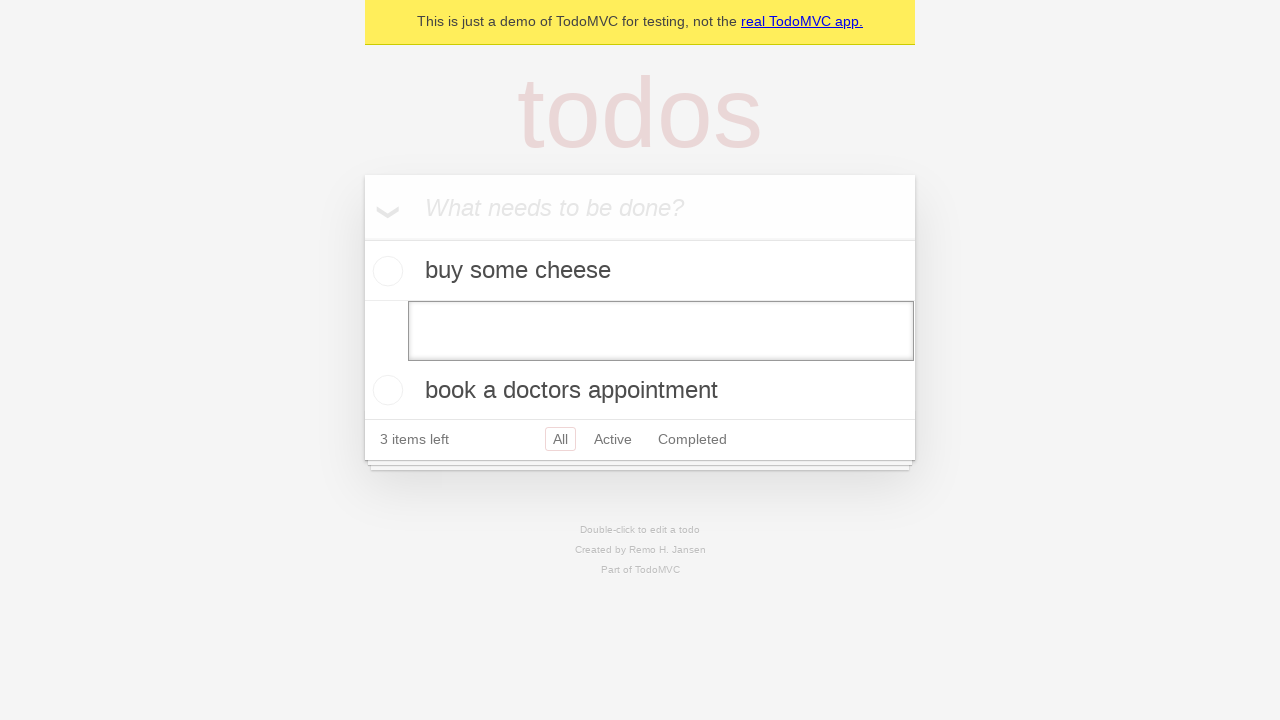

Pressed Enter to submit empty text, removing the todo item on internal:testid=[data-testid="todo-item"s] >> nth=1 >> internal:role=textbox[nam
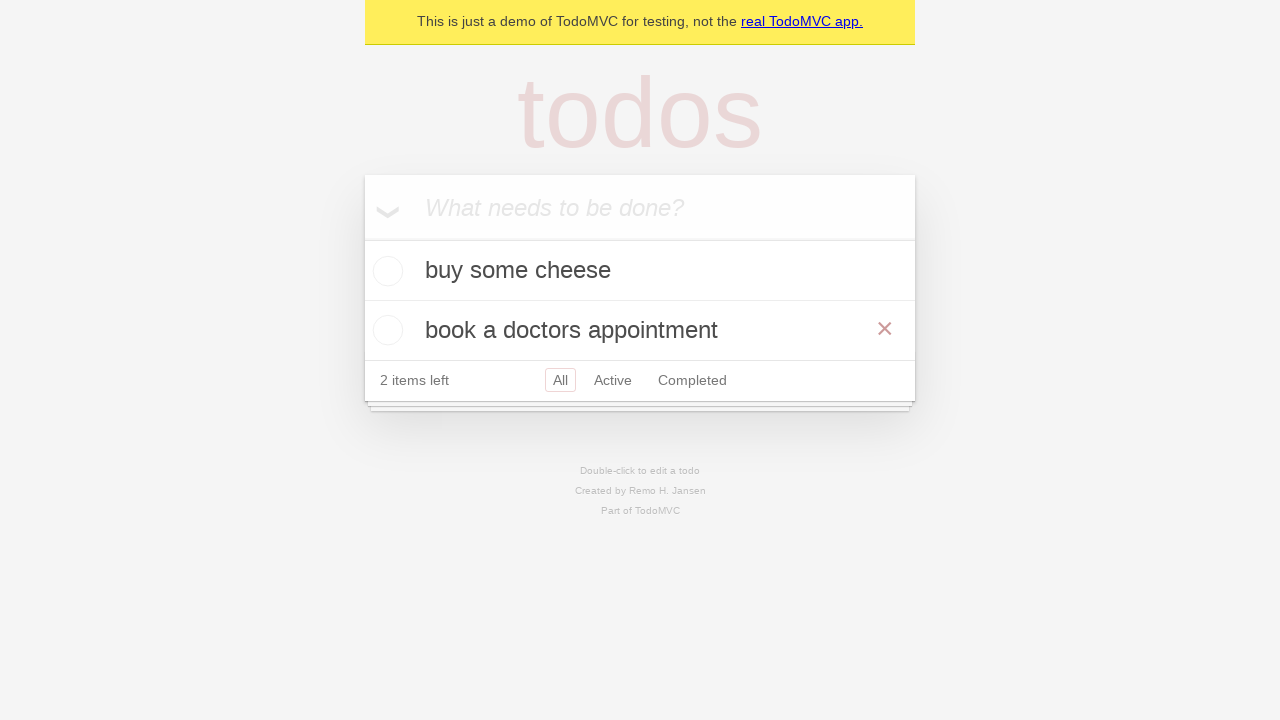

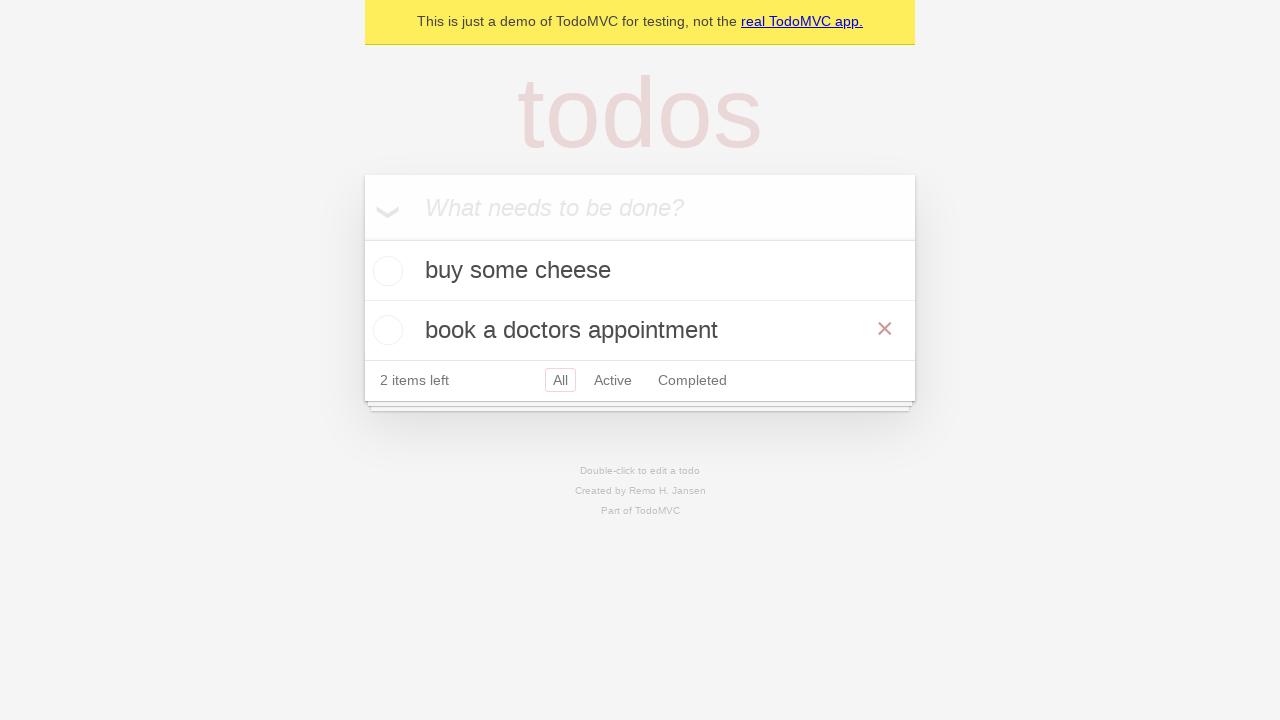